Tests drag and drop functionality using click-and-hold, move to element, and release actions

Starting URL: https://jqueryui.com/droppable/

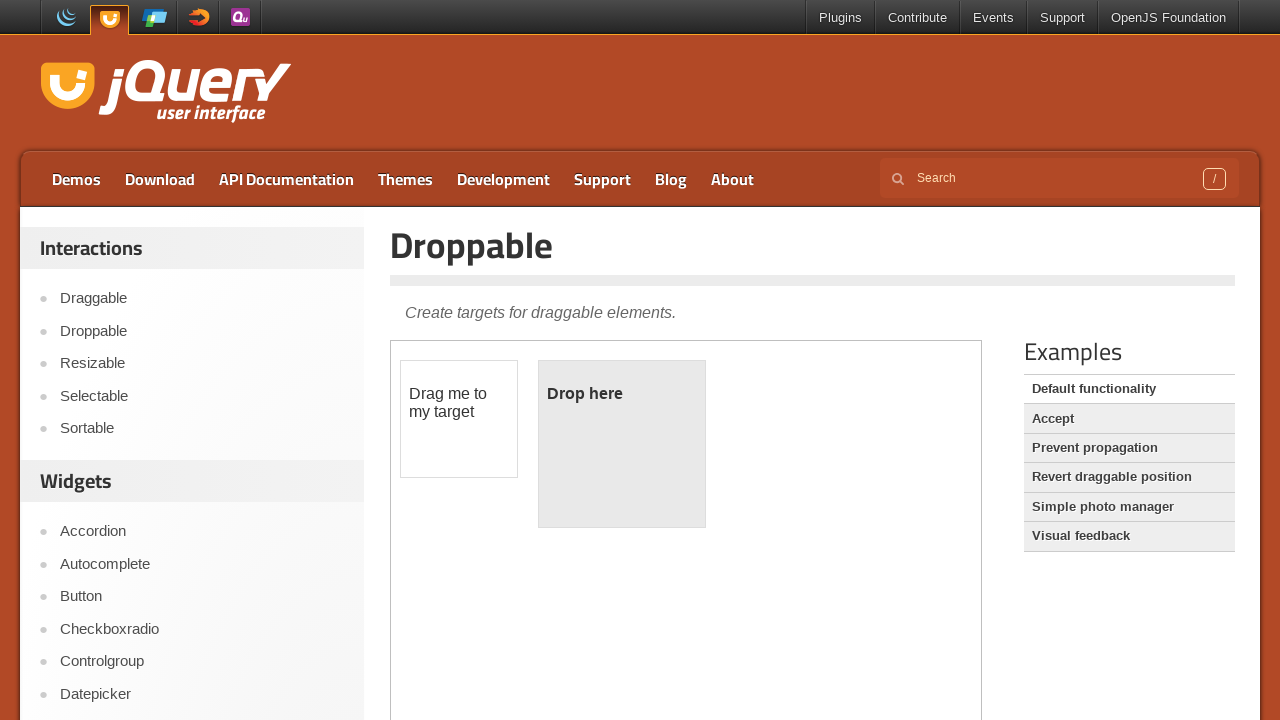

Located iframe containing draggable elements
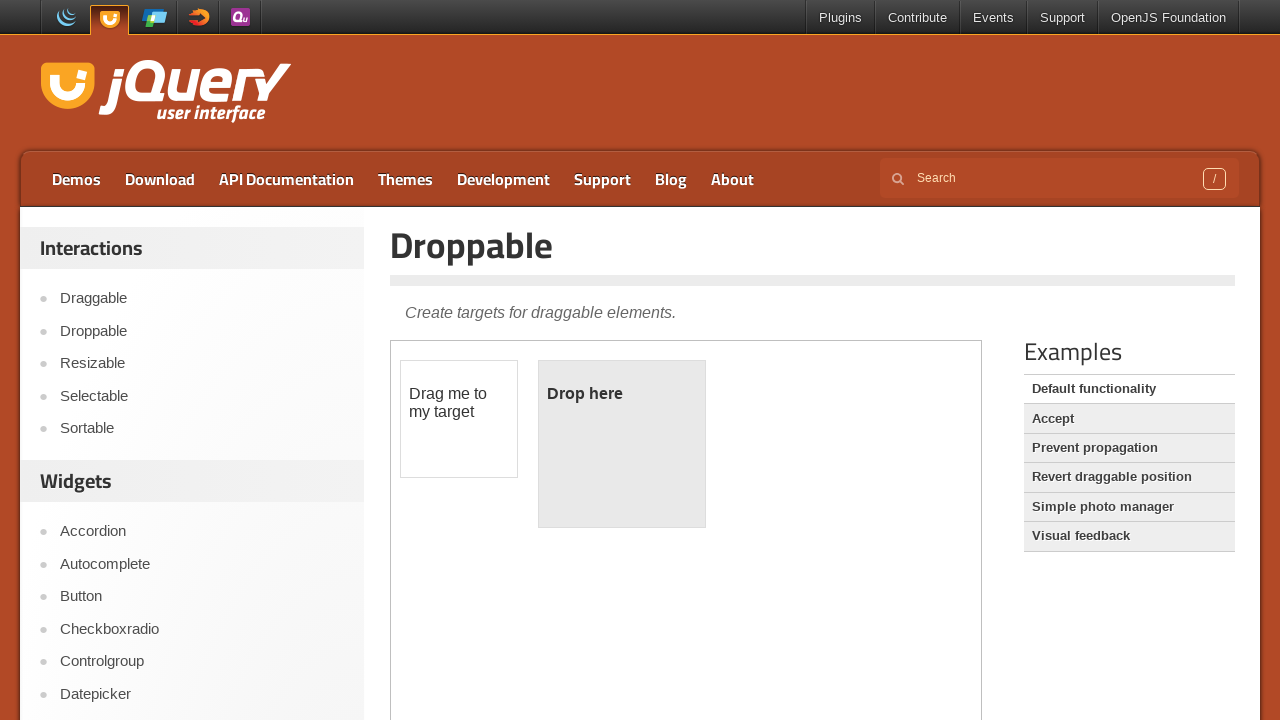

Located draggable element
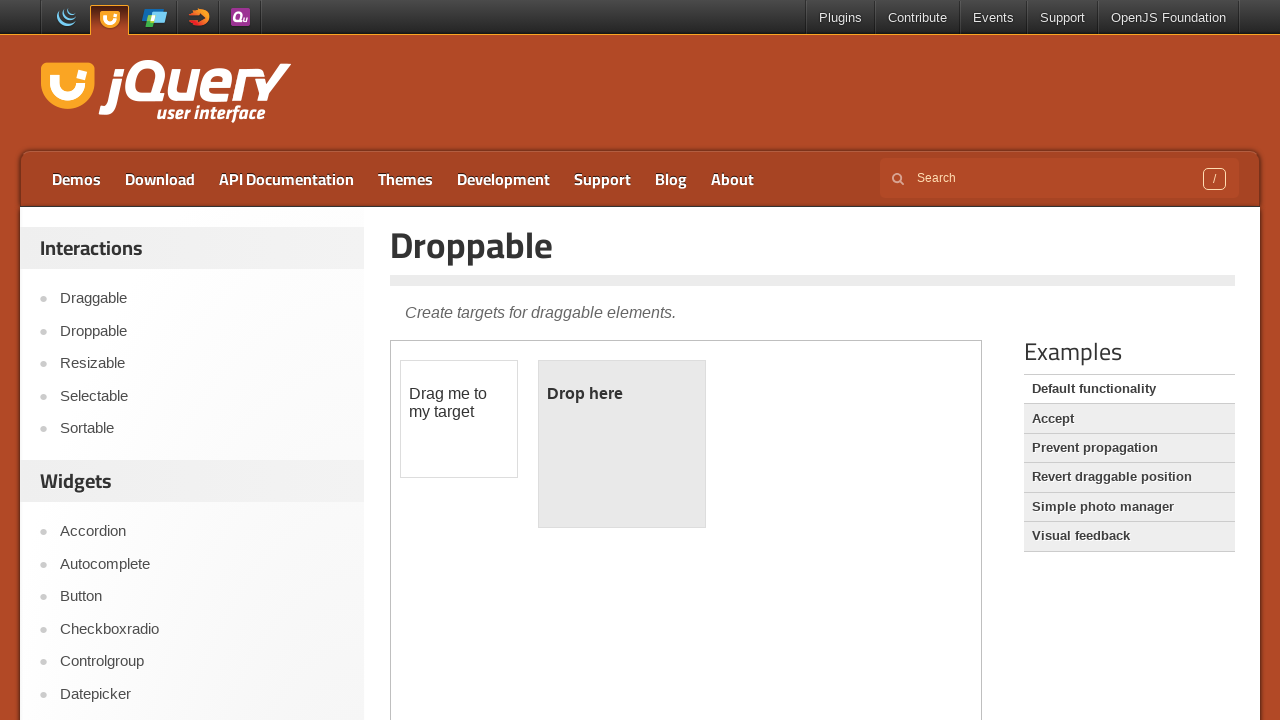

Located droppable element
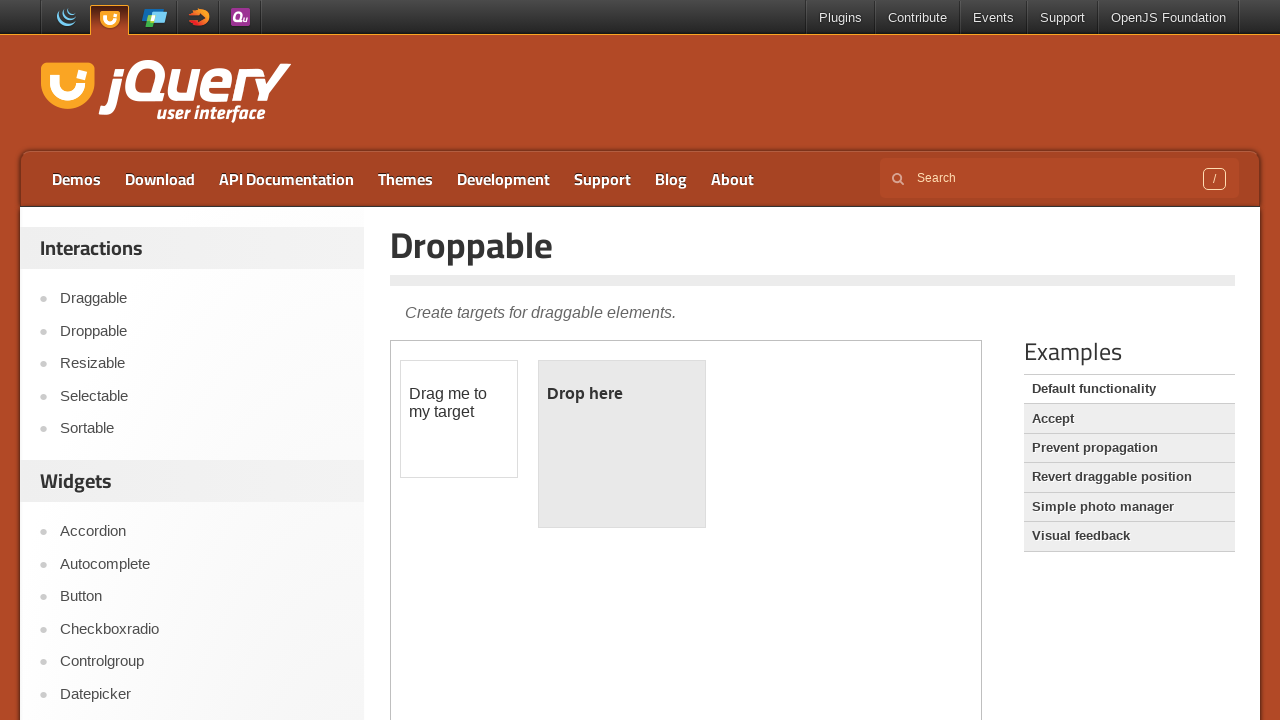

Performed drag and drop operation from draggable to droppable element at (622, 444)
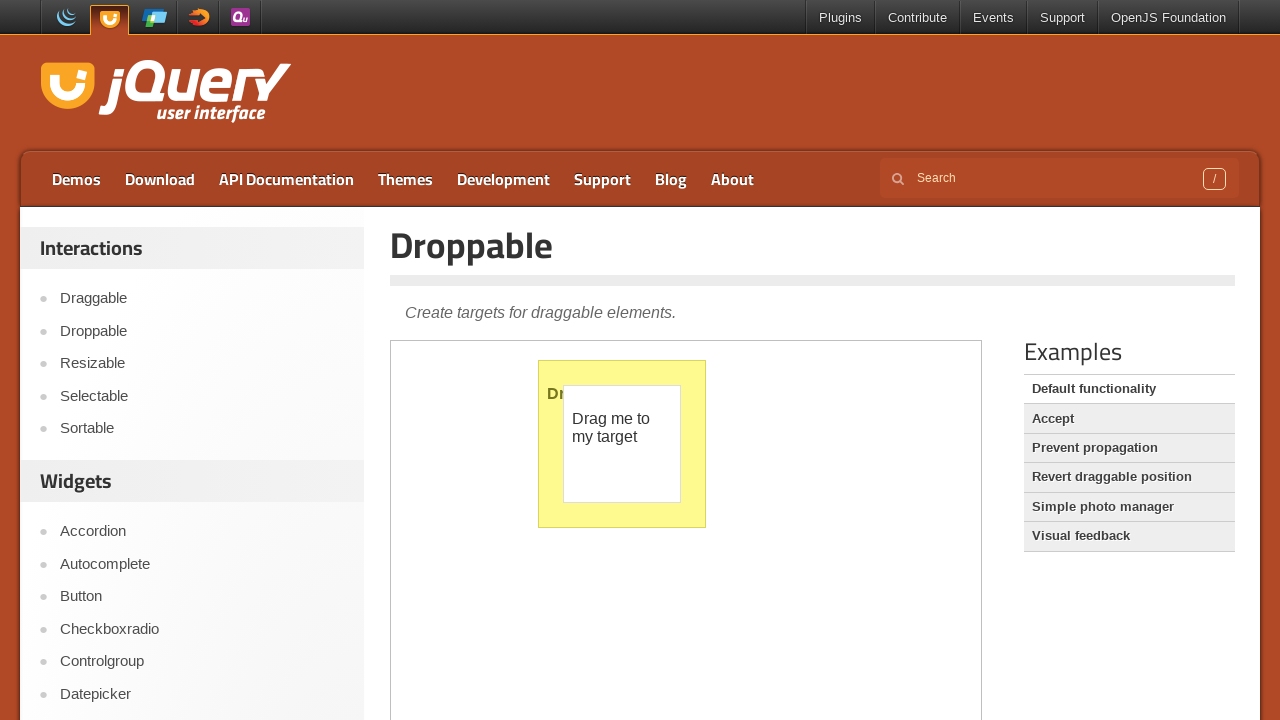

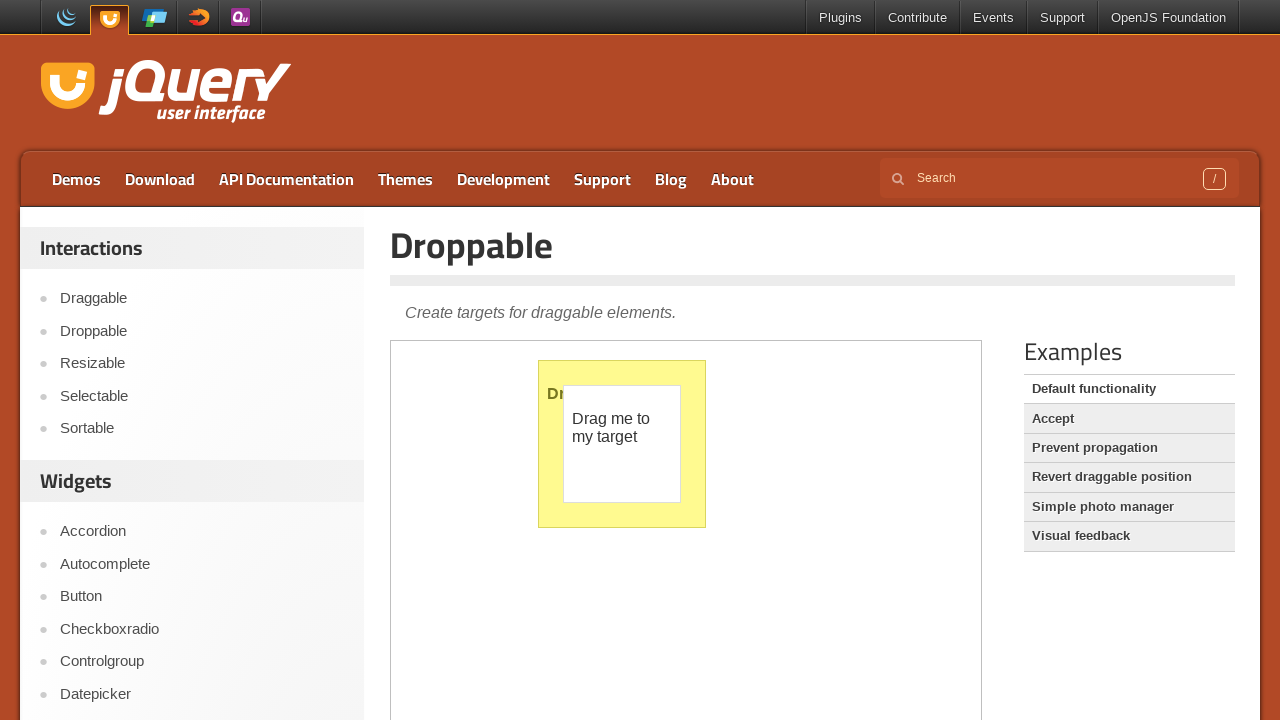